Tests checking the first checkbox on the Checkboxes page by clicking the Checkboxes link from homepage, then checking the first checkbox and verifying it is checked.

Starting URL: https://the-internet.herokuapp.com

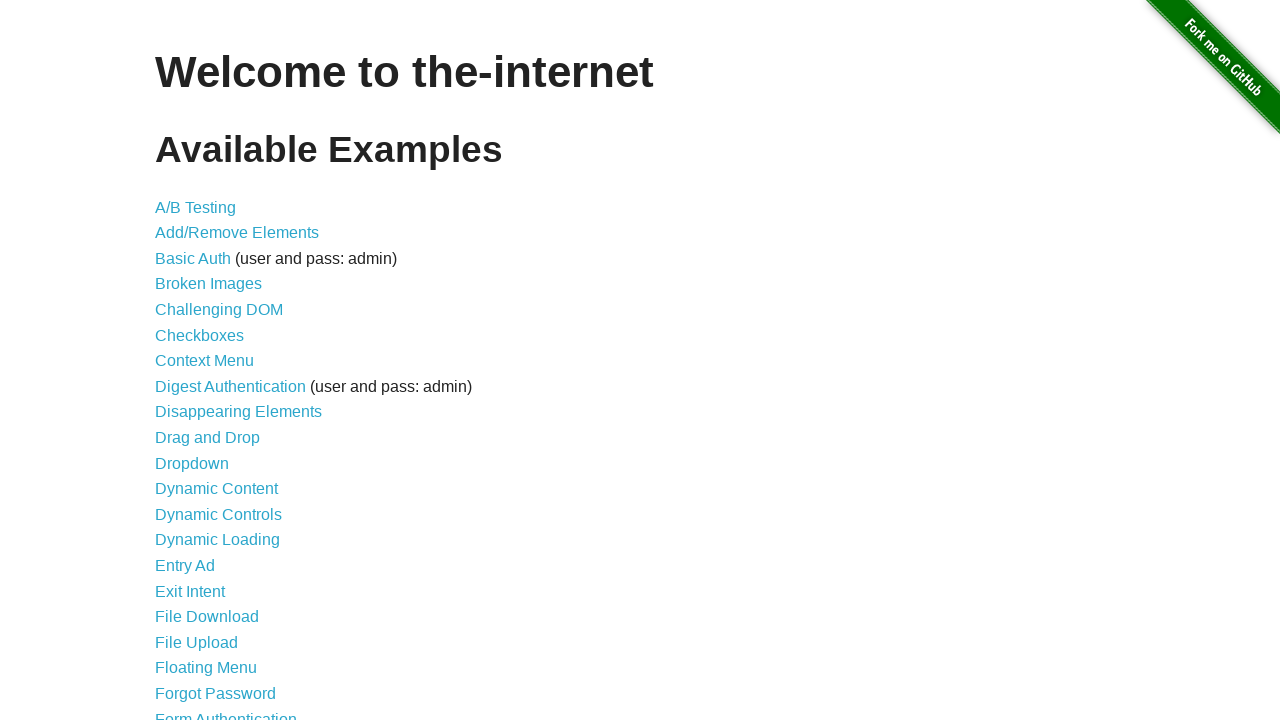

Clicked Checkboxes link from homepage at (200, 335) on a:has-text('Checkboxes')
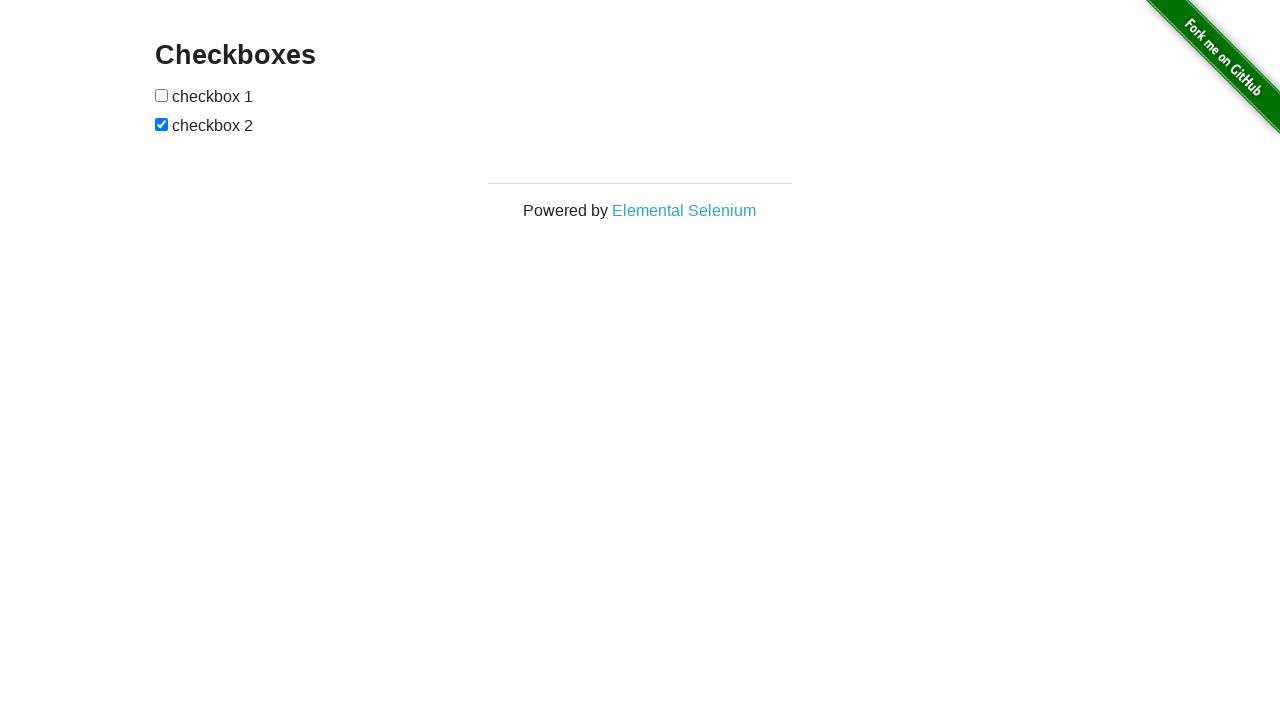

Checkboxes page loaded
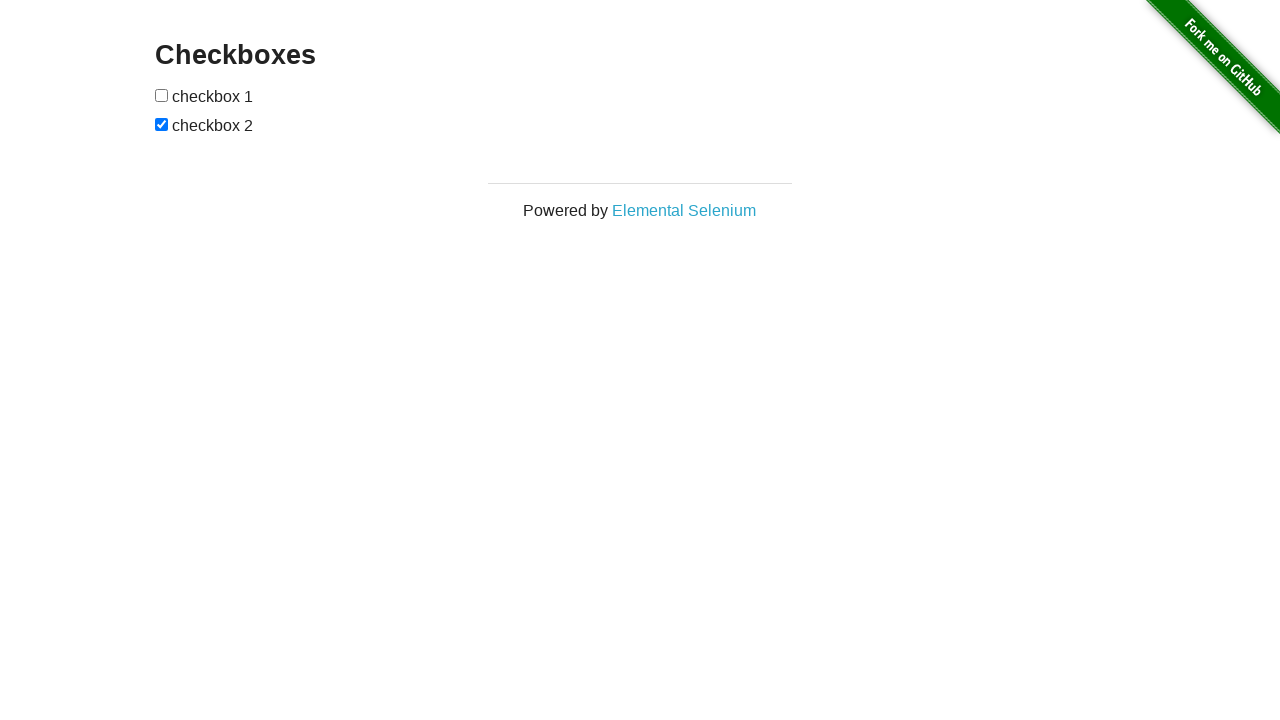

Located first checkbox element
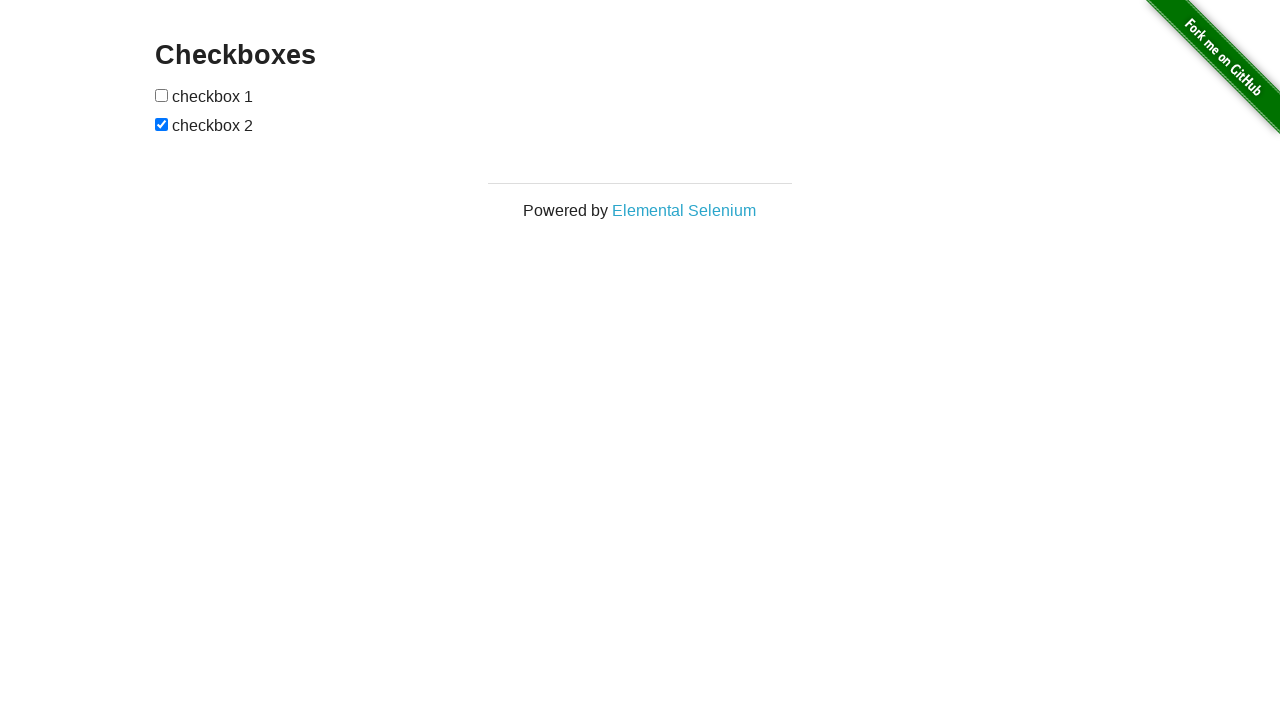

Checked the first checkbox at (162, 95) on input[type='checkbox'] >> nth=0
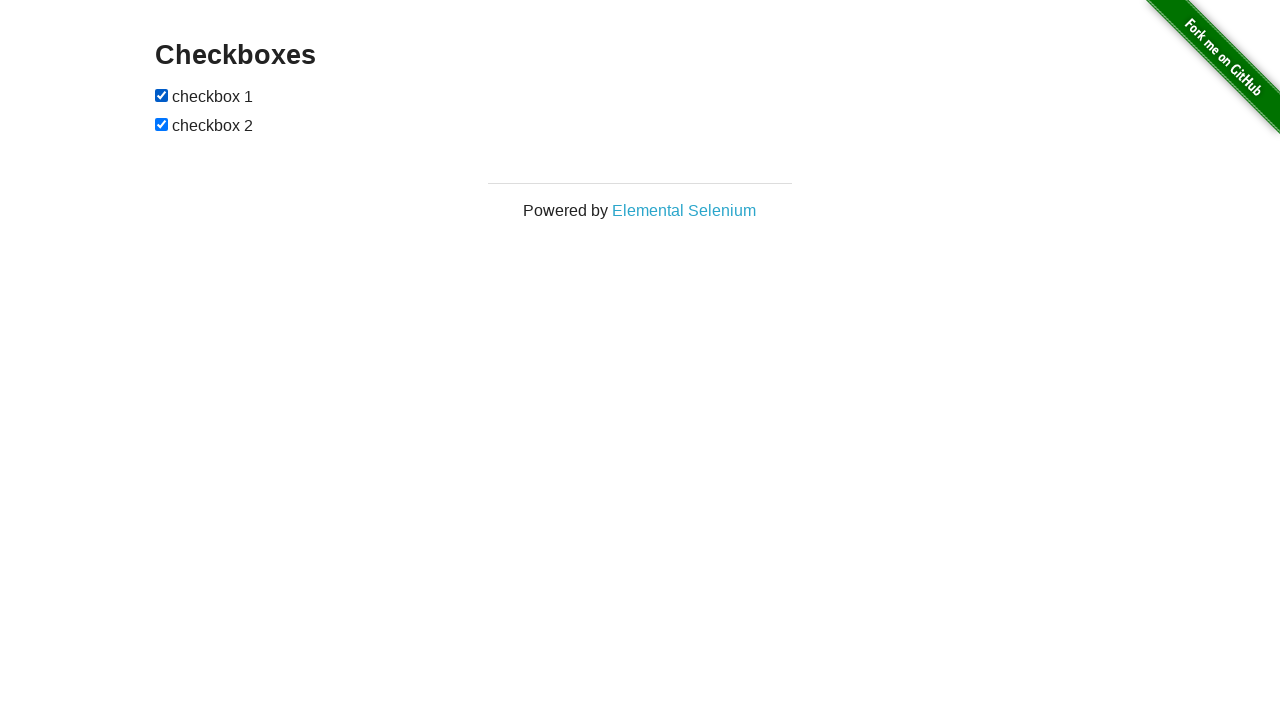

Verified that first checkbox is checked
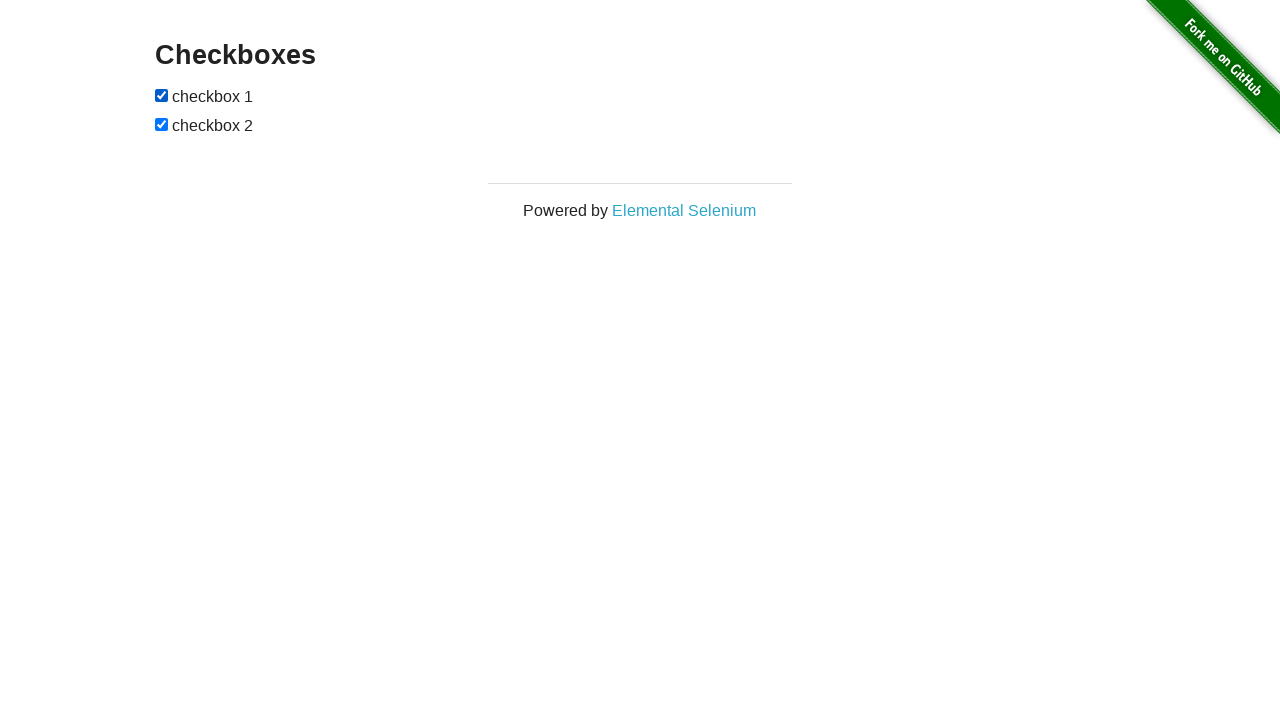

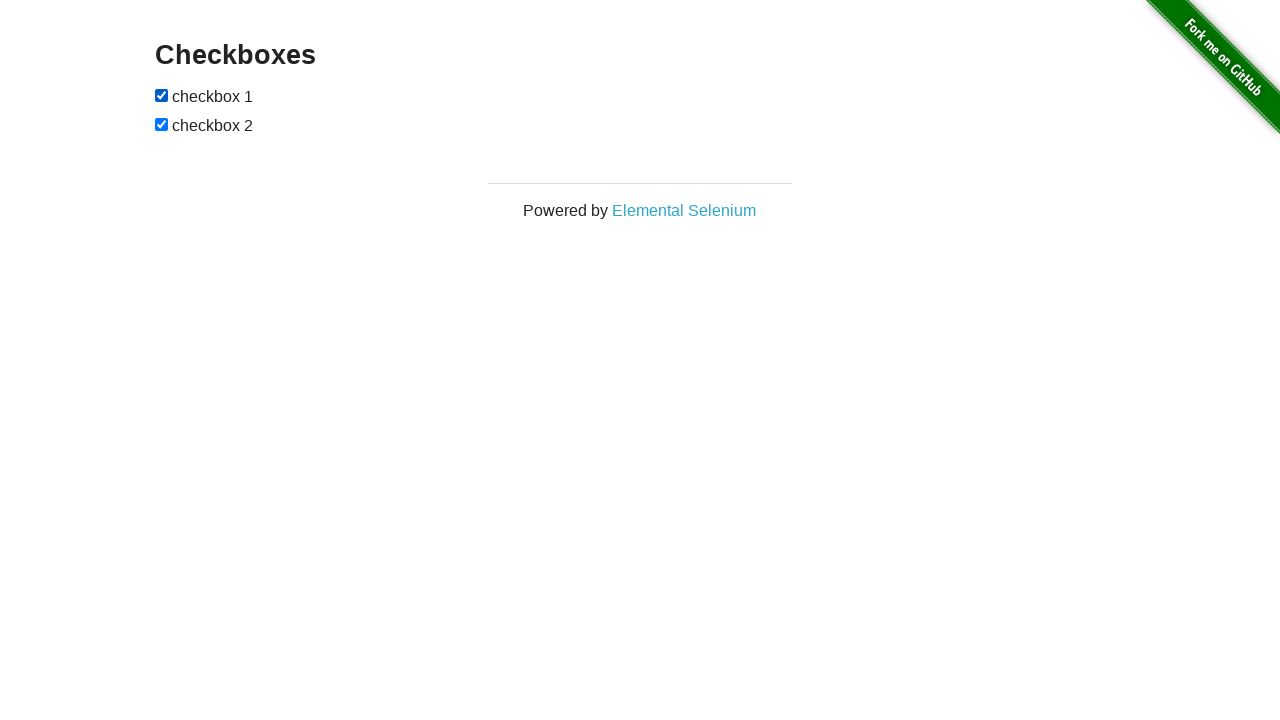